Tests JavaScript confirmation alert handling by triggering an alert, accepting it, then triggering another alert and dismissing it, verifying the result text after each action.

Starting URL: https://training-support.net/webelements/alerts

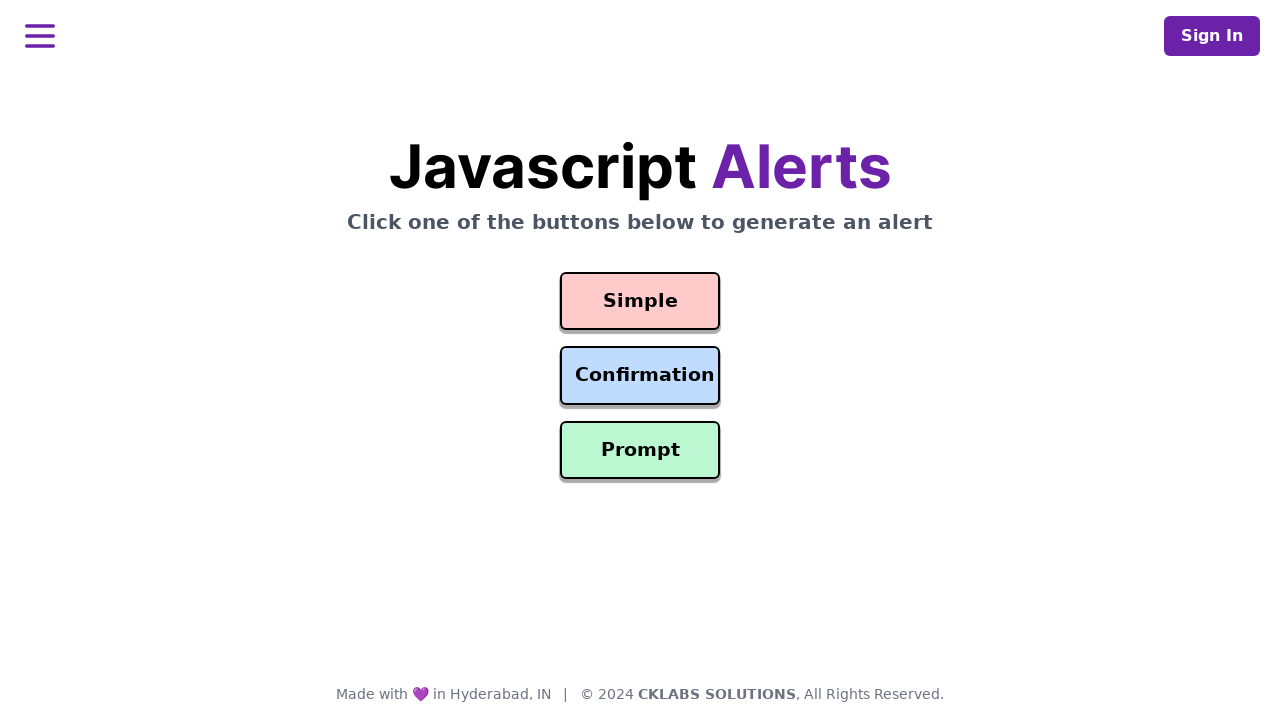

Clicked confirmation button to trigger first alert at (640, 376) on #confirmation
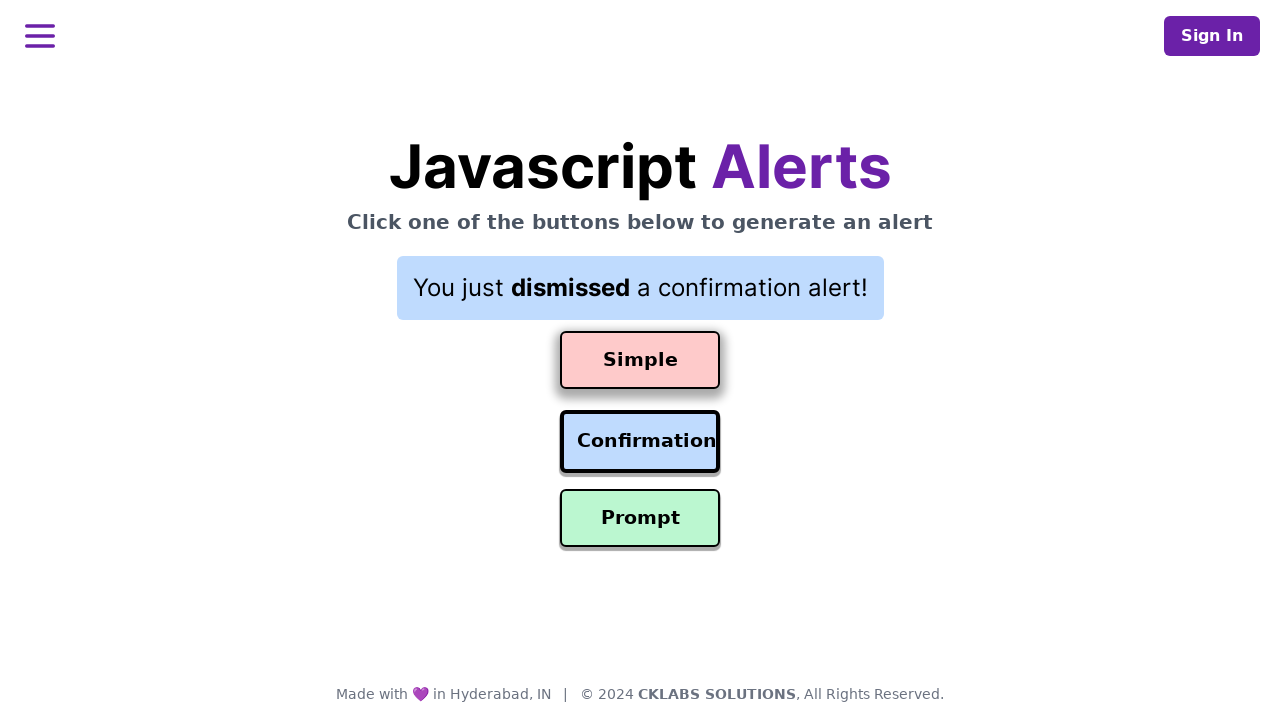

Set up dialog handler to accept alerts
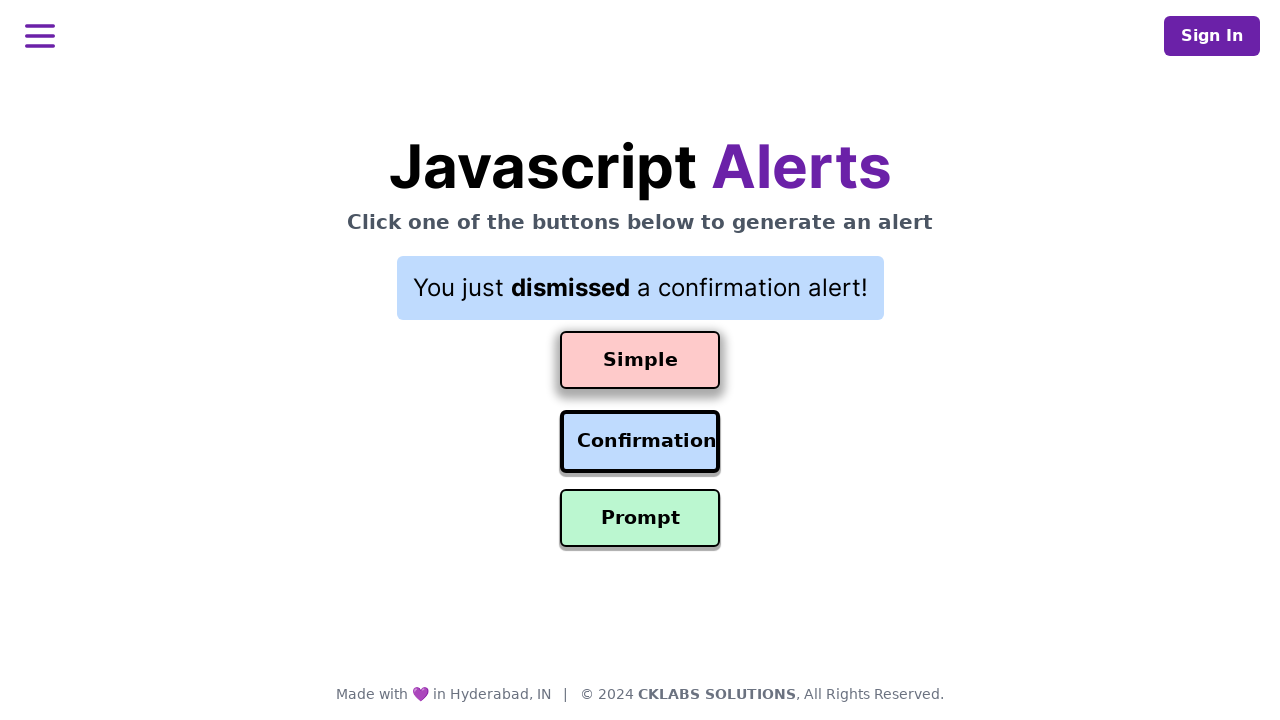

Clicked confirmation button to trigger alert and accepted it at (640, 442) on #confirmation
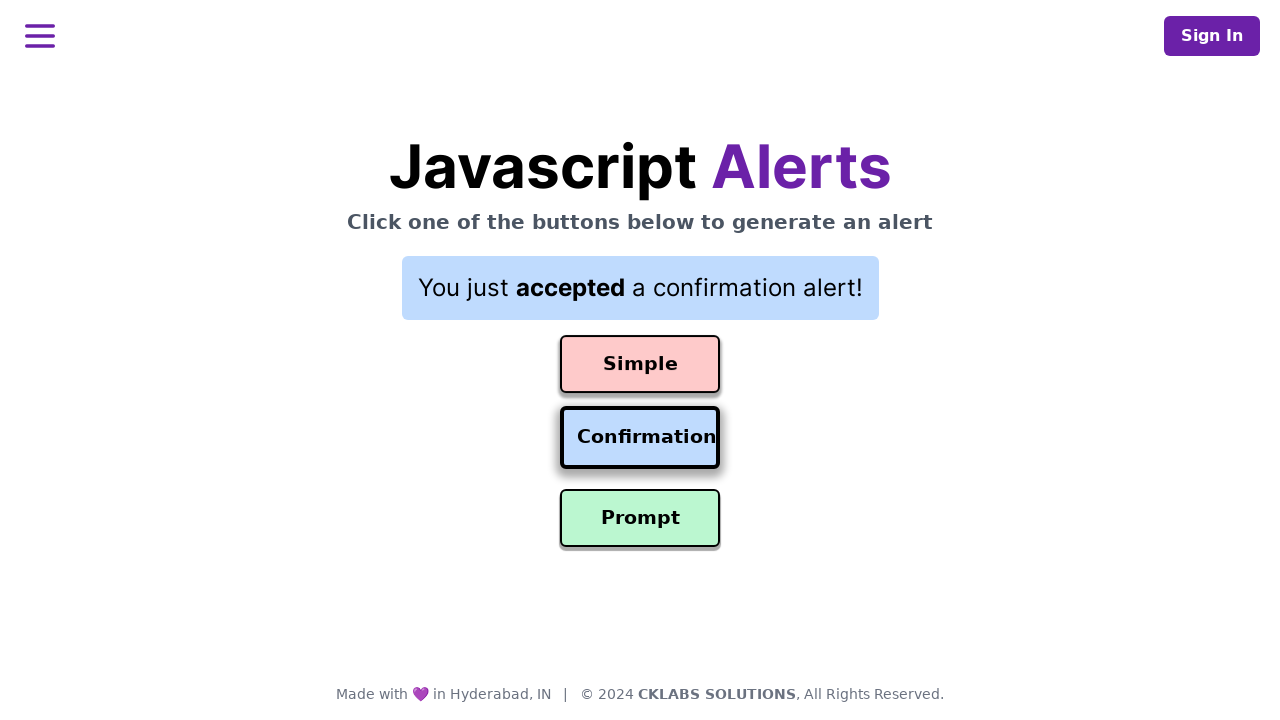

Result text updated after accepting first alert
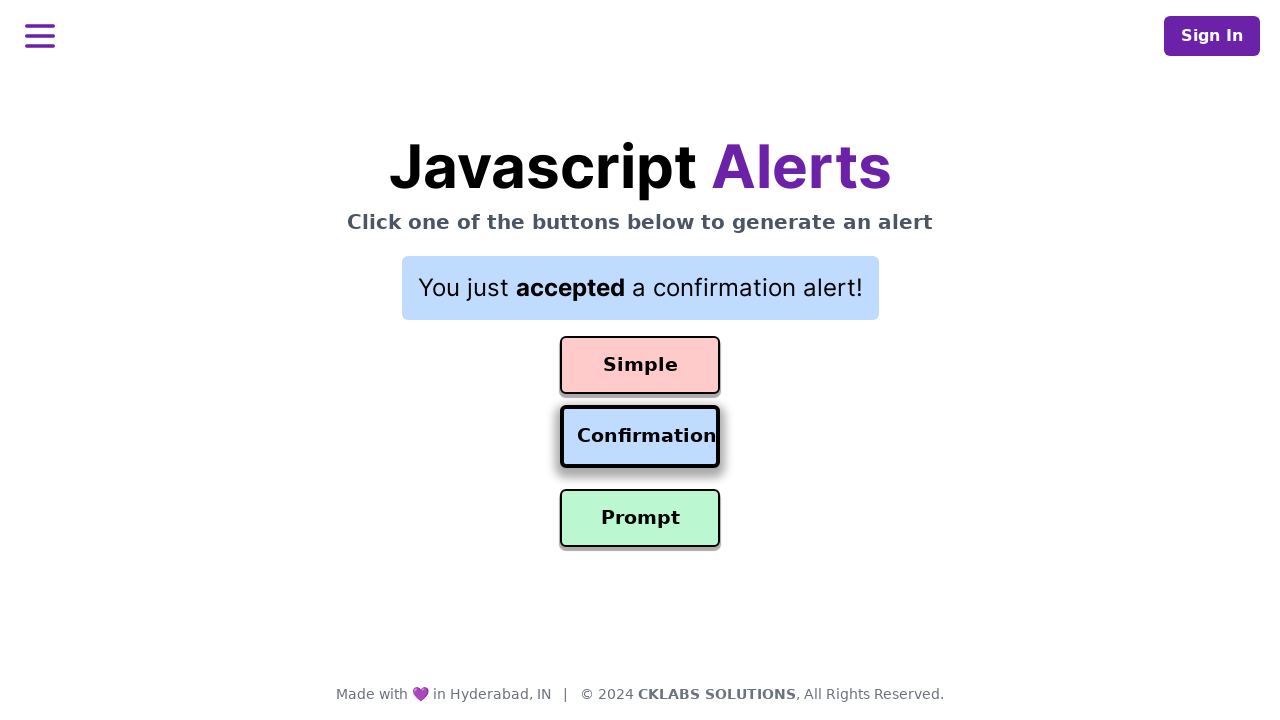

Set up dialog handler to dismiss next alert
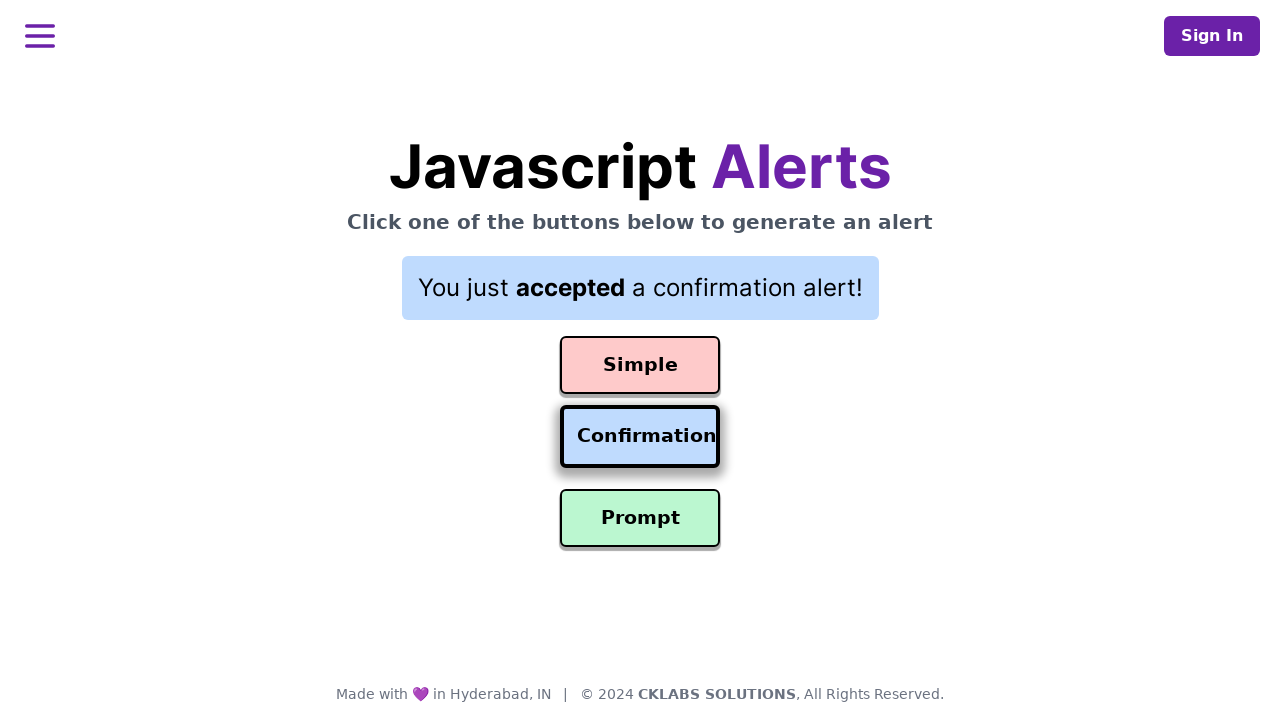

Clicked confirmation button to trigger alert and dismissed it at (640, 437) on #confirmation
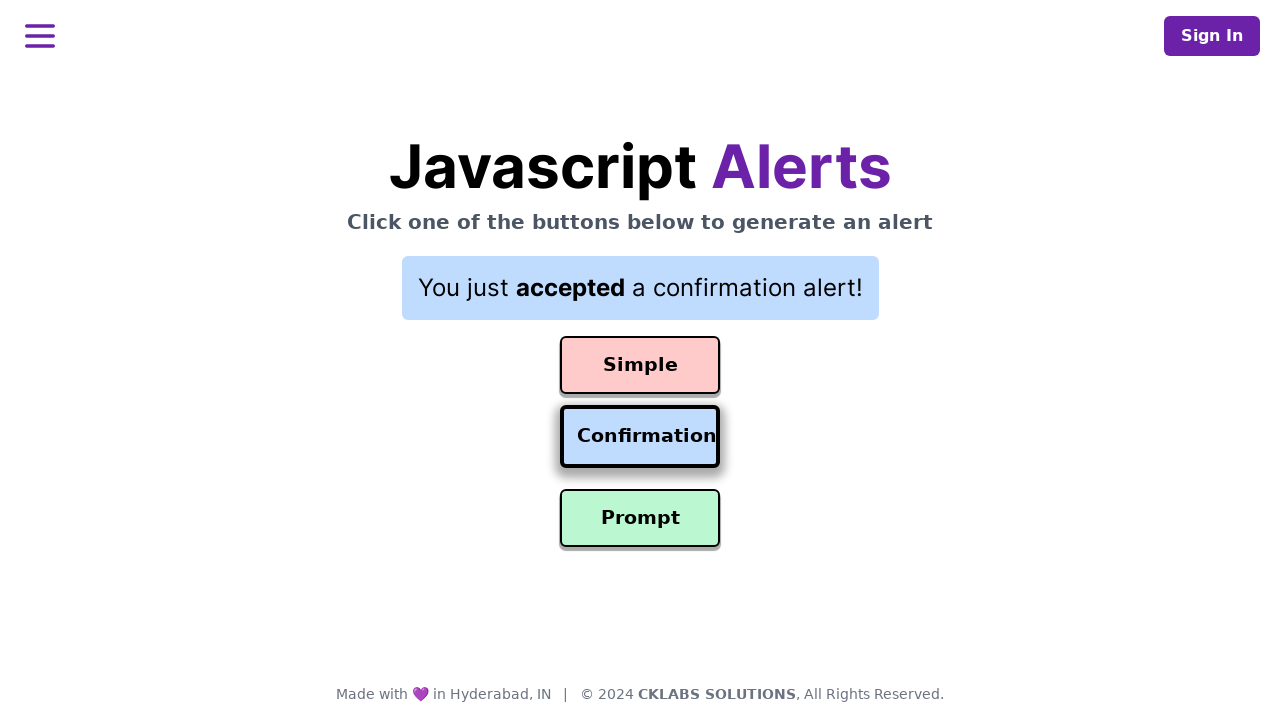

Result text updated after dismissing second alert
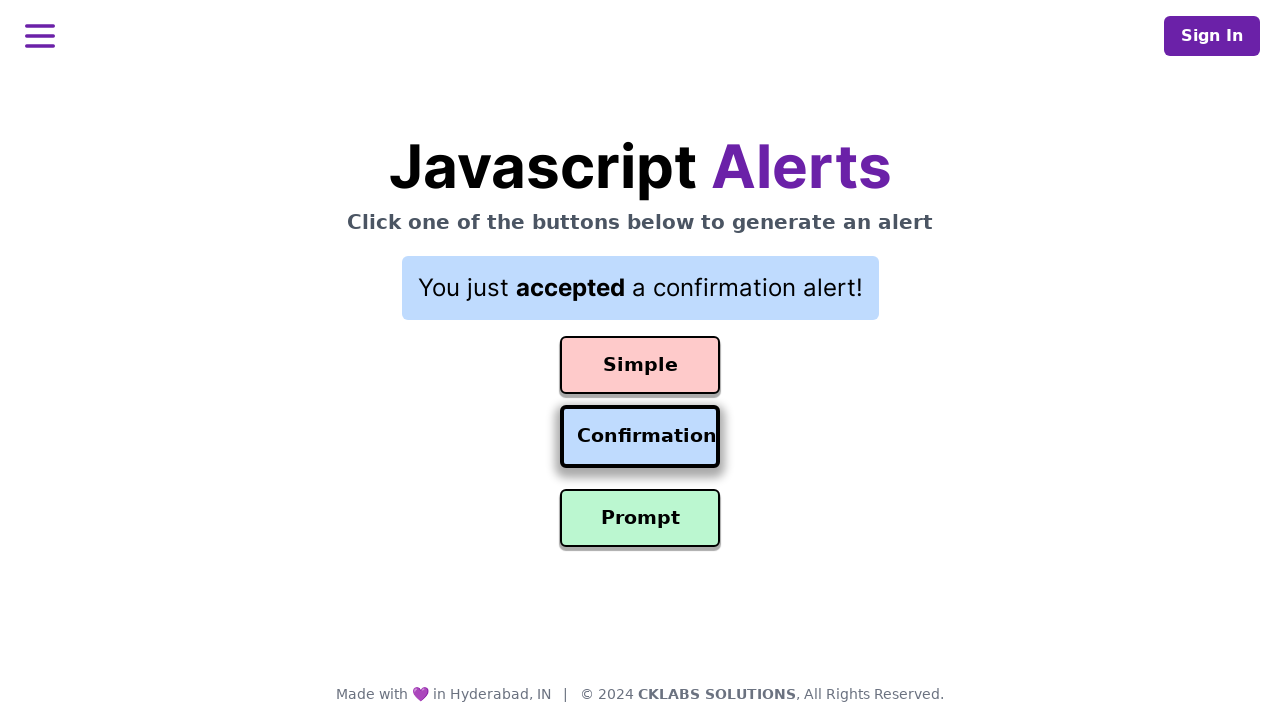

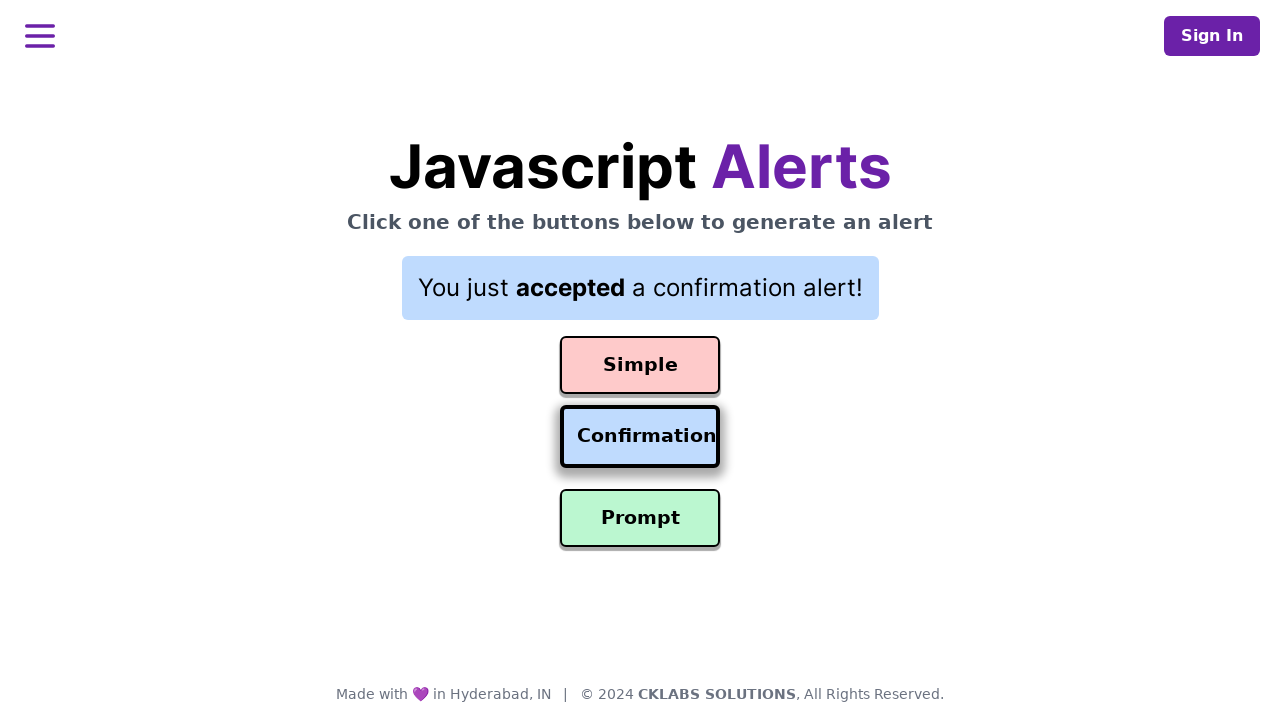